Tests that clicking the delete link changes the URL to include #delete

Starting URL: https://the-internet.herokuapp.com/challenging_dom

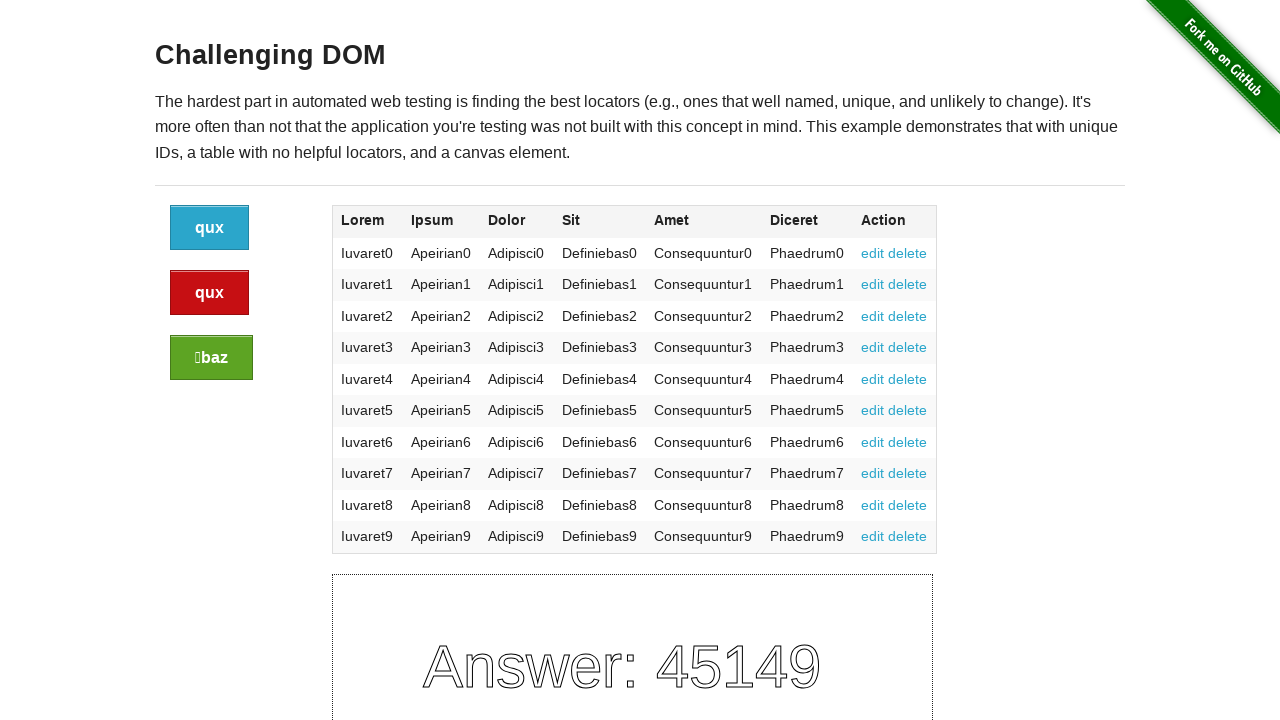

Clicked the first delete link in the table at (908, 253) on a:has-text('delete') >> nth=0
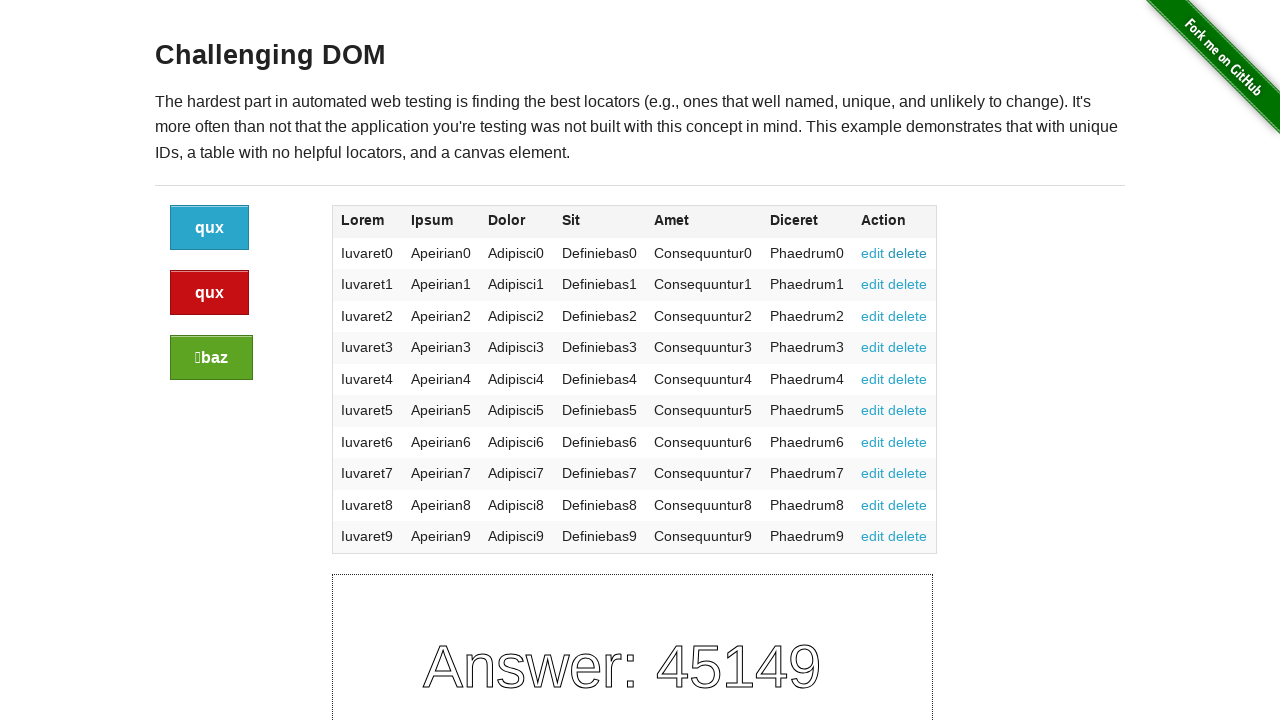

Validated URL changed to include #delete
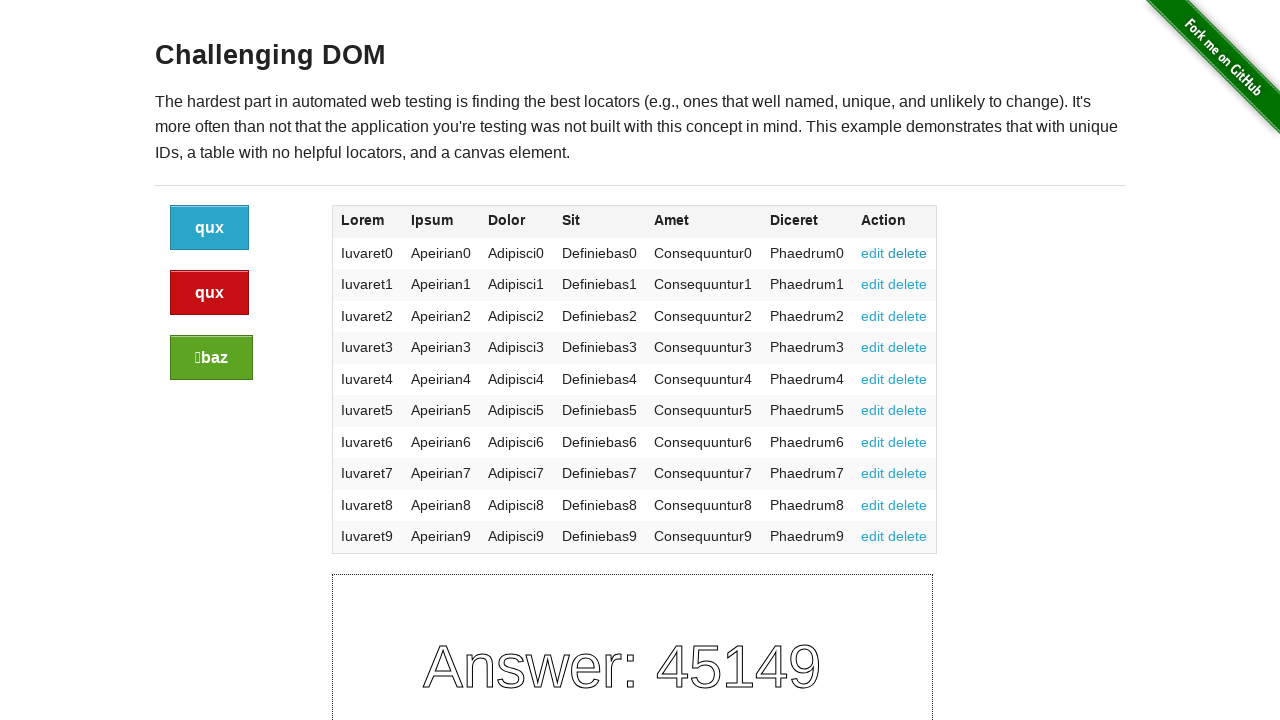

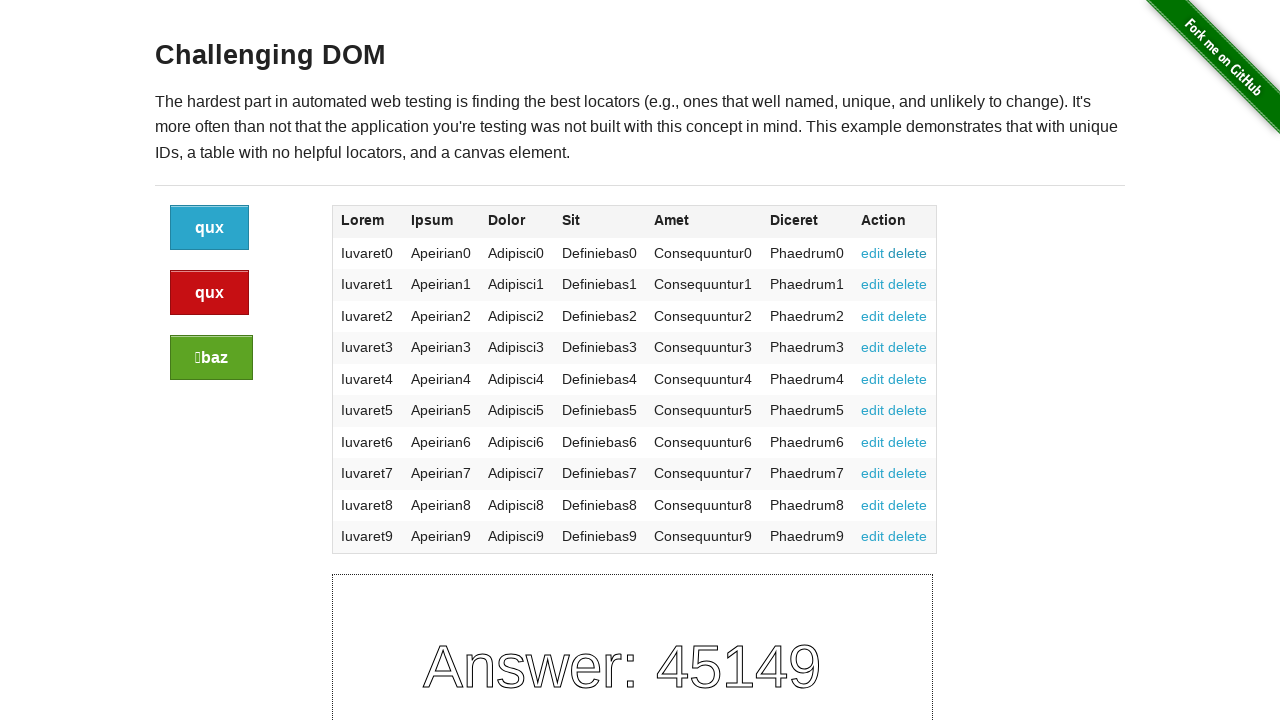